Tests file upload functionality on DemoQA by uploading a file using the file input element and verifying the upload completes

Starting URL: https://demoqa.com/upload-download

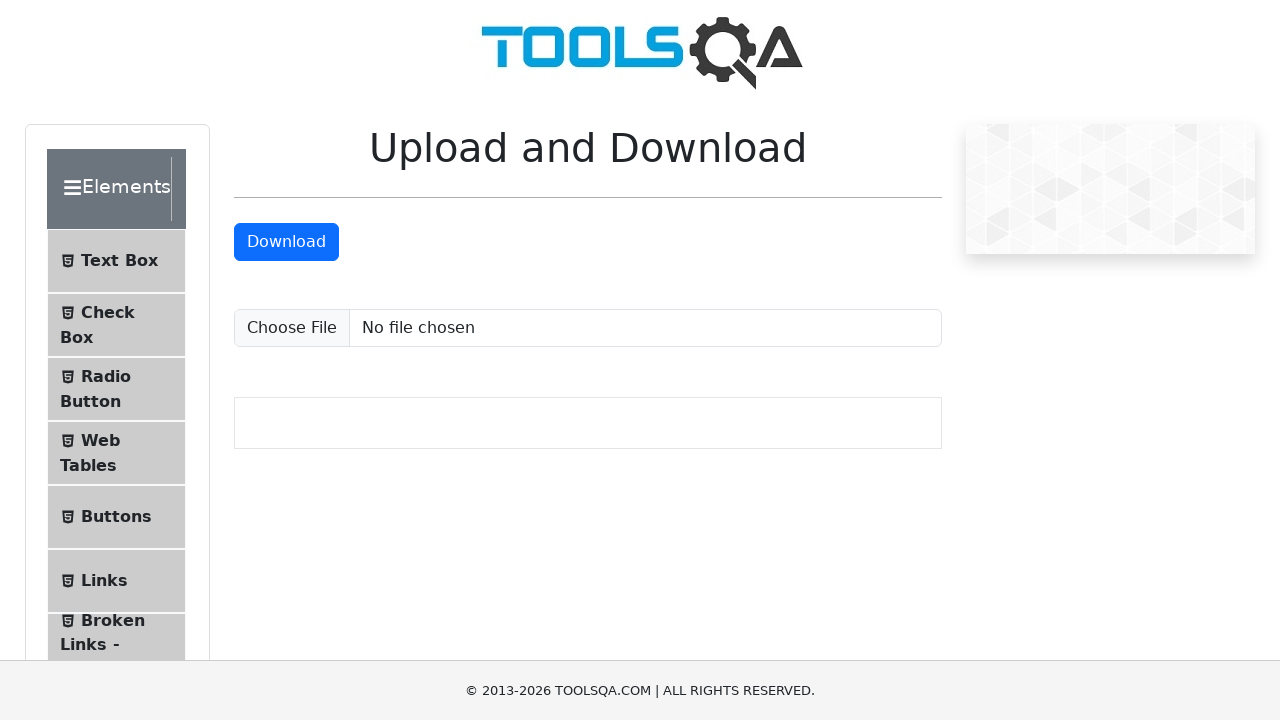

Upload file input element became visible
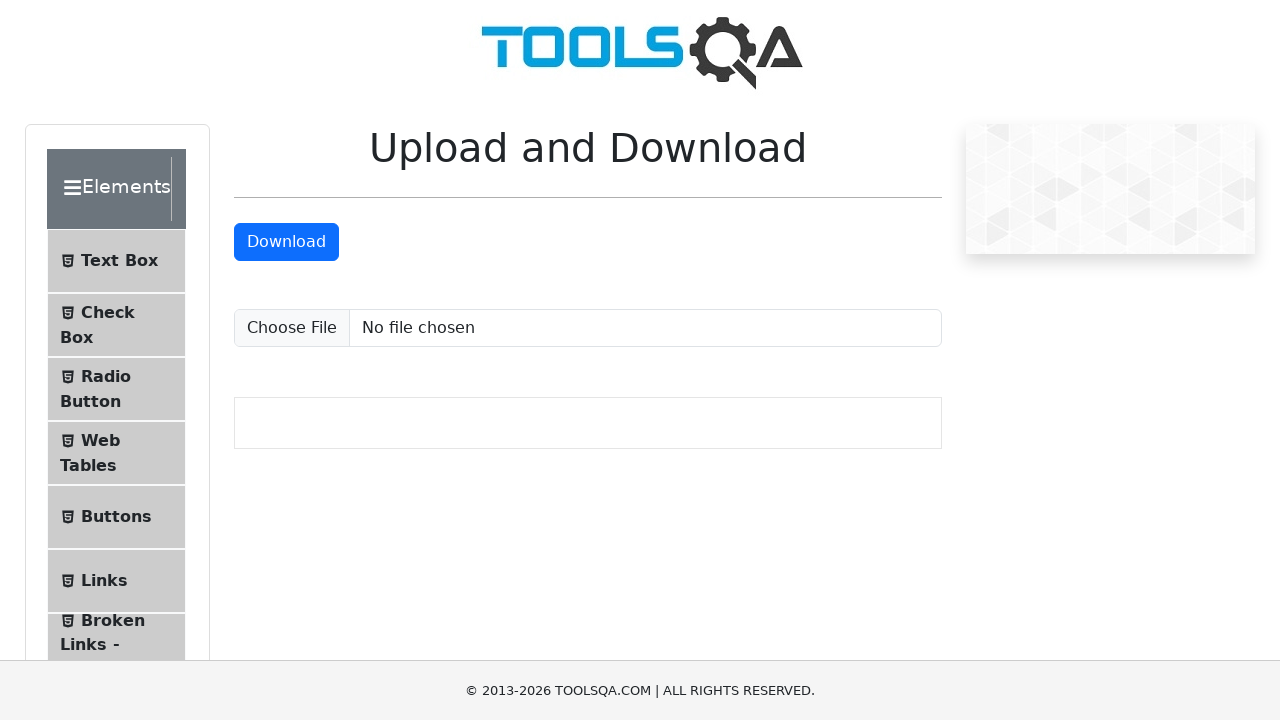

Created temporary test file for upload
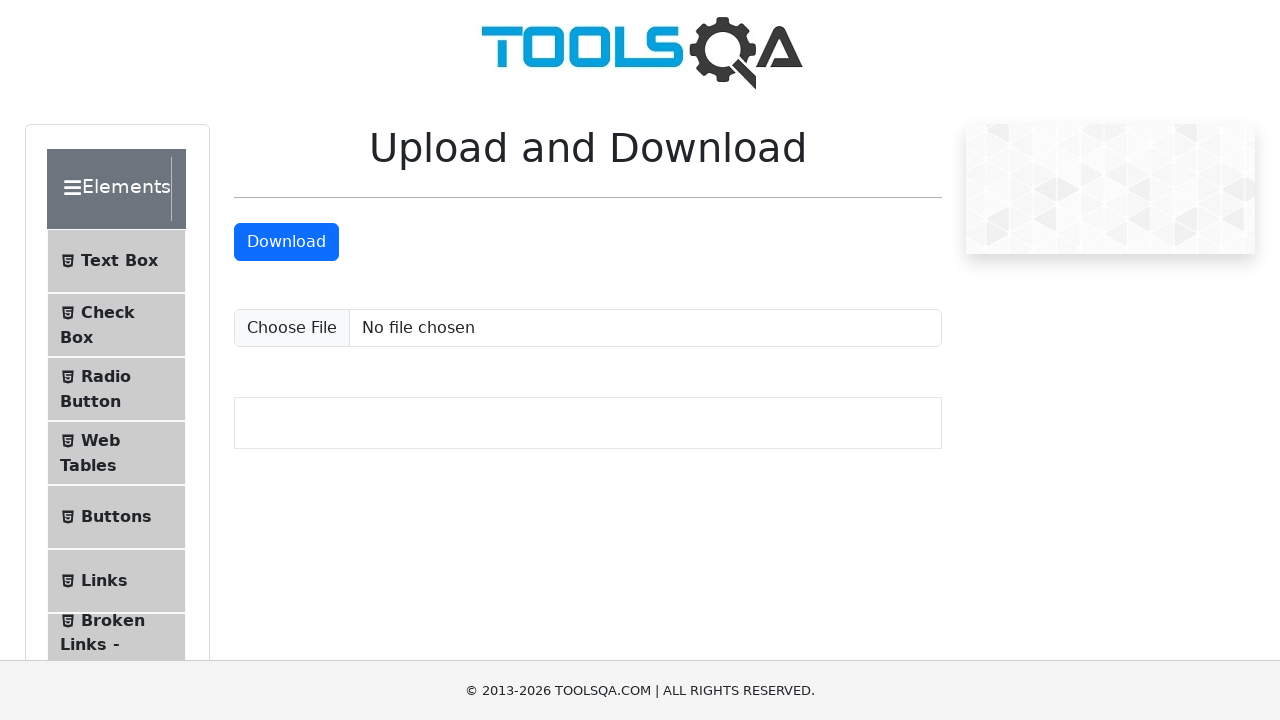

Selected and uploaded test file using file input element
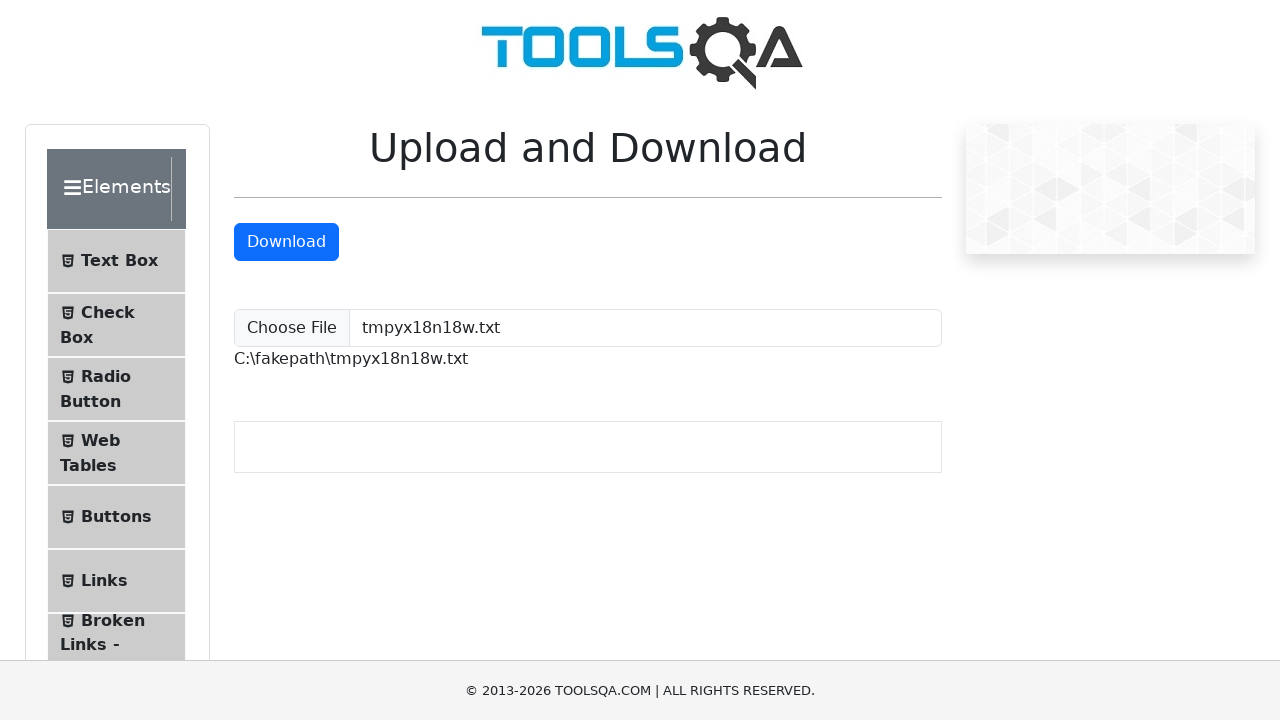

Upload completed and confirmation path element appeared
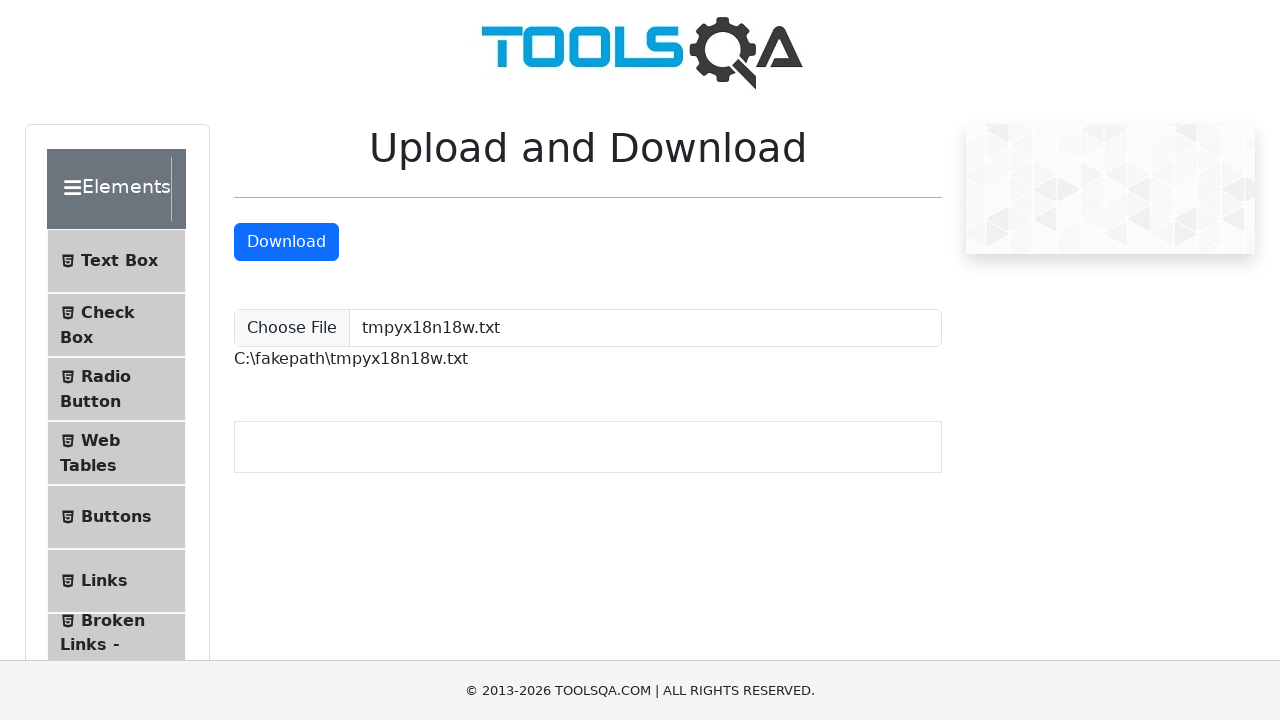

Cleaned up temporary test file
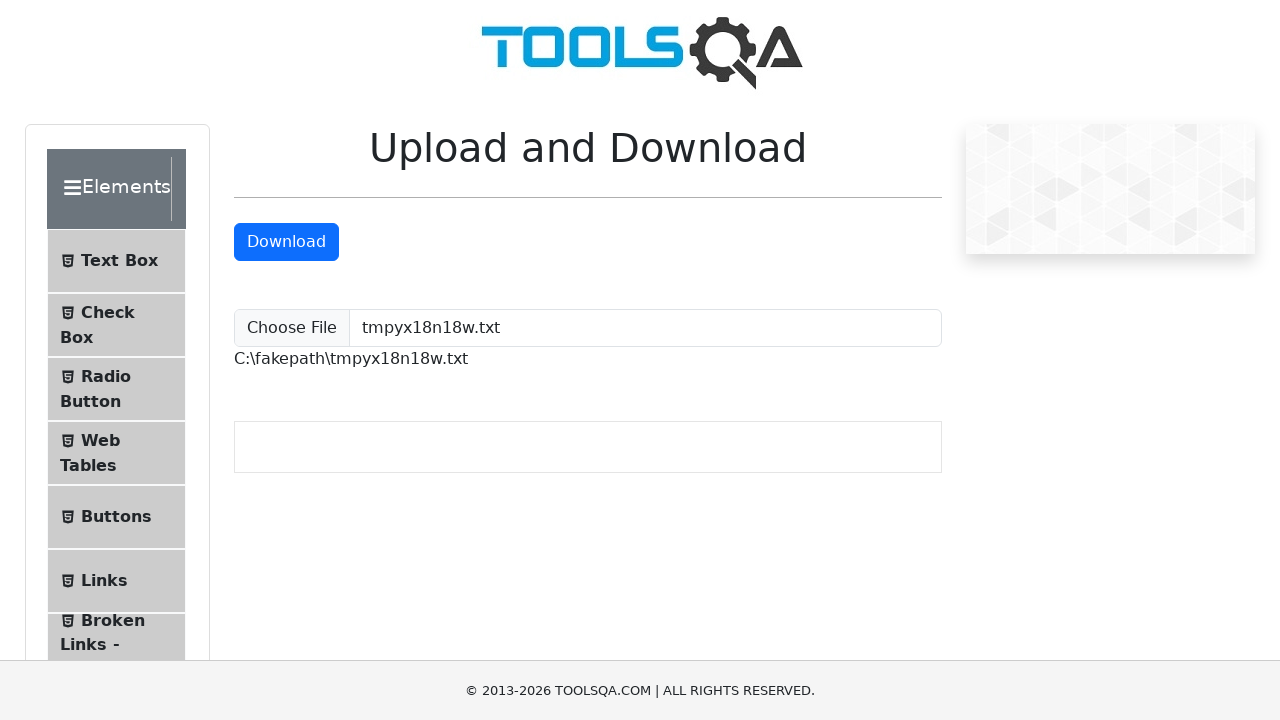

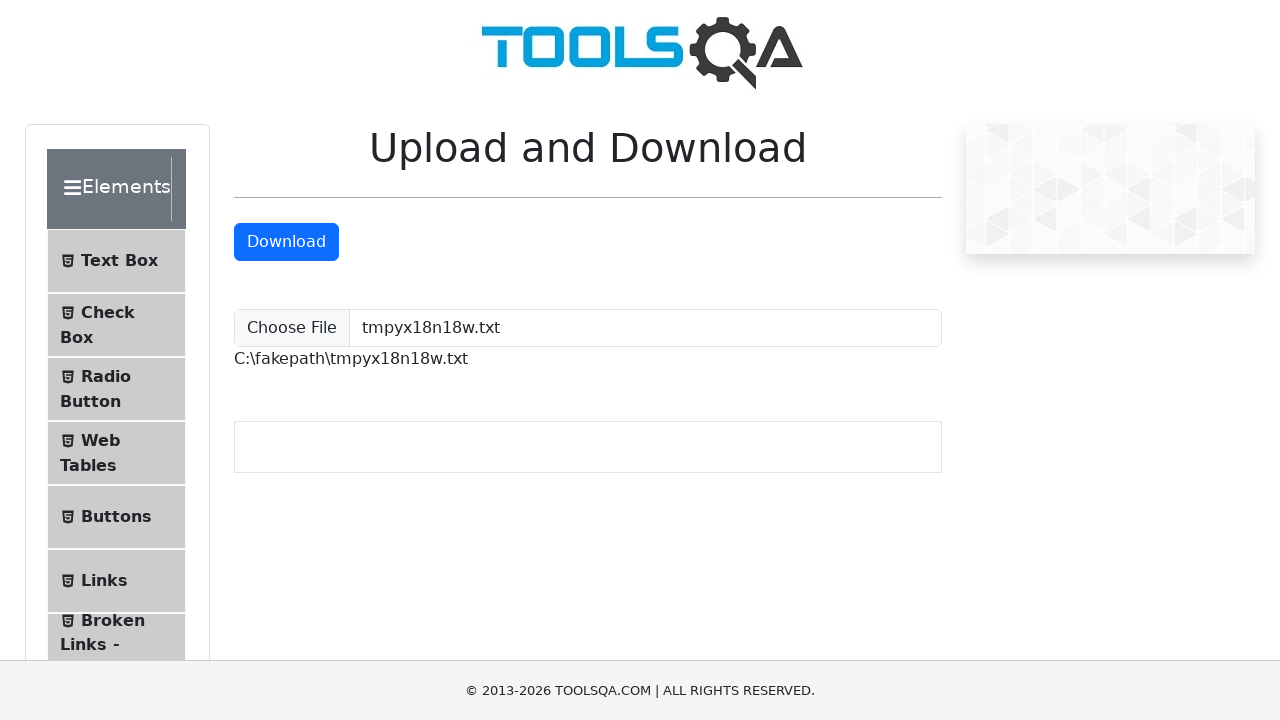